Tests that the currently applied filter link is highlighted with selected class

Starting URL: https://demo.playwright.dev/todomvc/

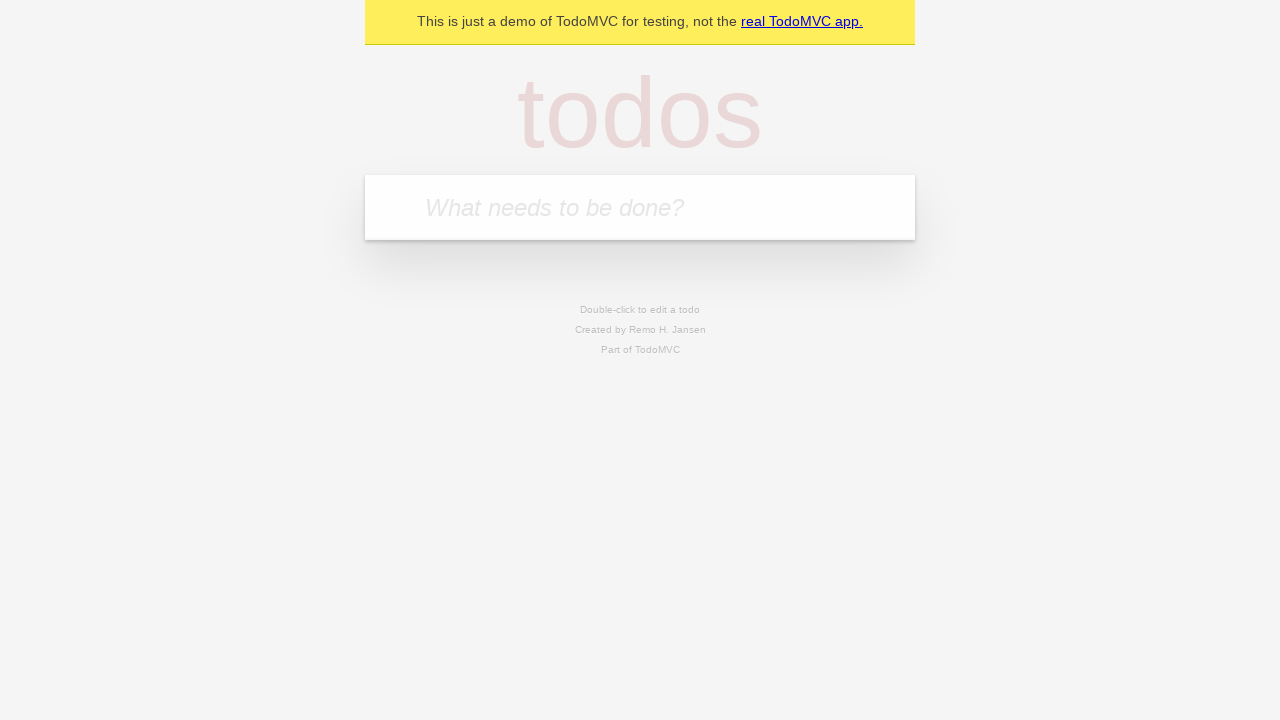

Filled new todo input with 'buy some cheese' on internal:attr=[placeholder="What needs to be done?"i]
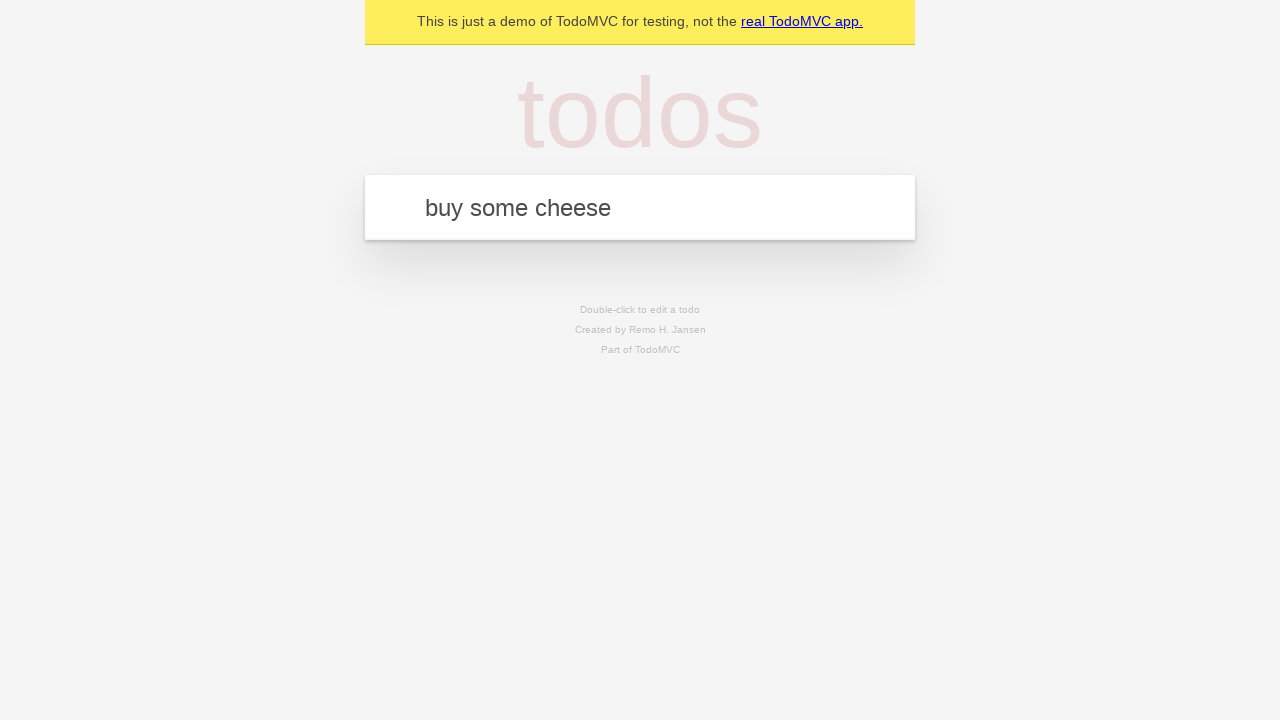

Pressed Enter to add first todo on internal:attr=[placeholder="What needs to be done?"i]
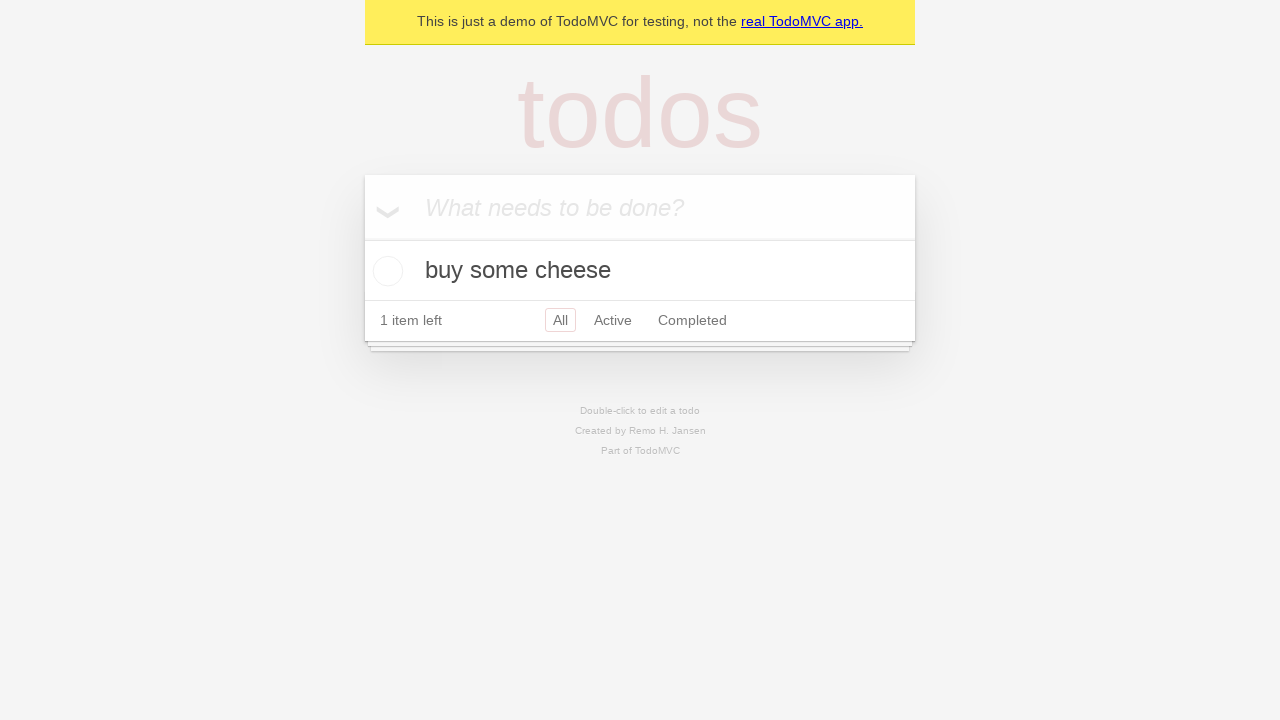

Filled new todo input with 'feed the cat' on internal:attr=[placeholder="What needs to be done?"i]
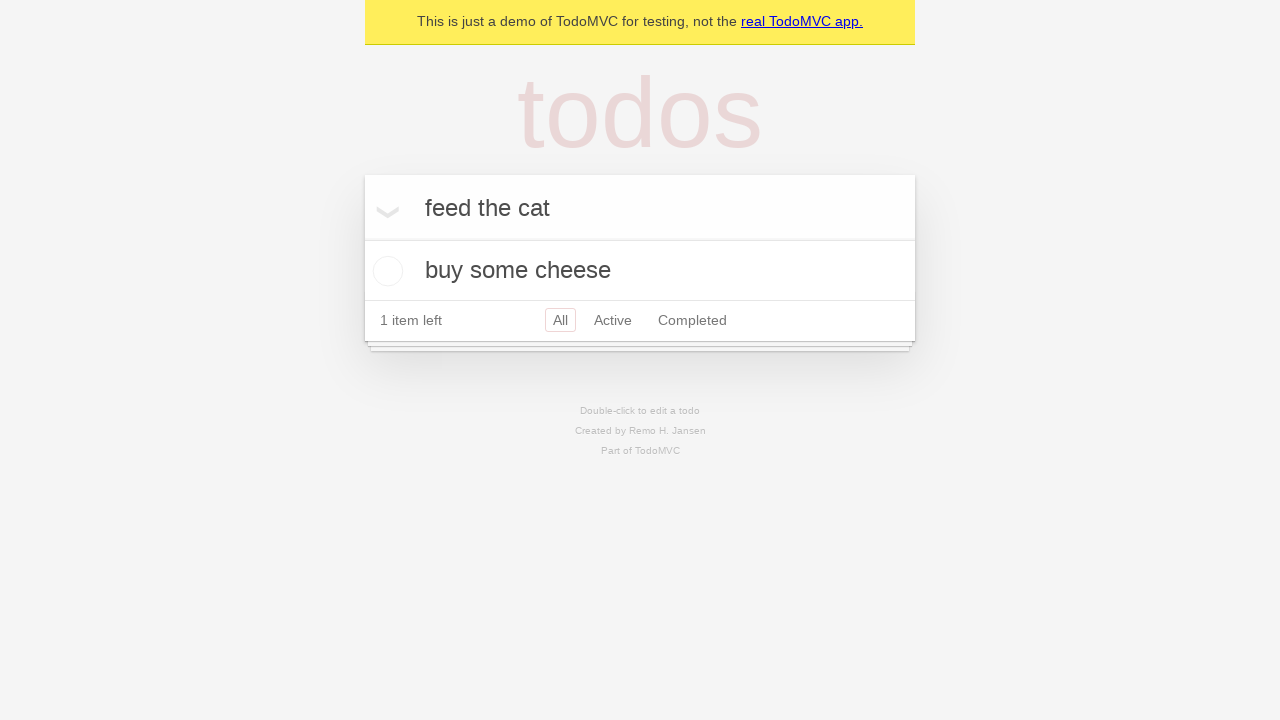

Pressed Enter to add second todo on internal:attr=[placeholder="What needs to be done?"i]
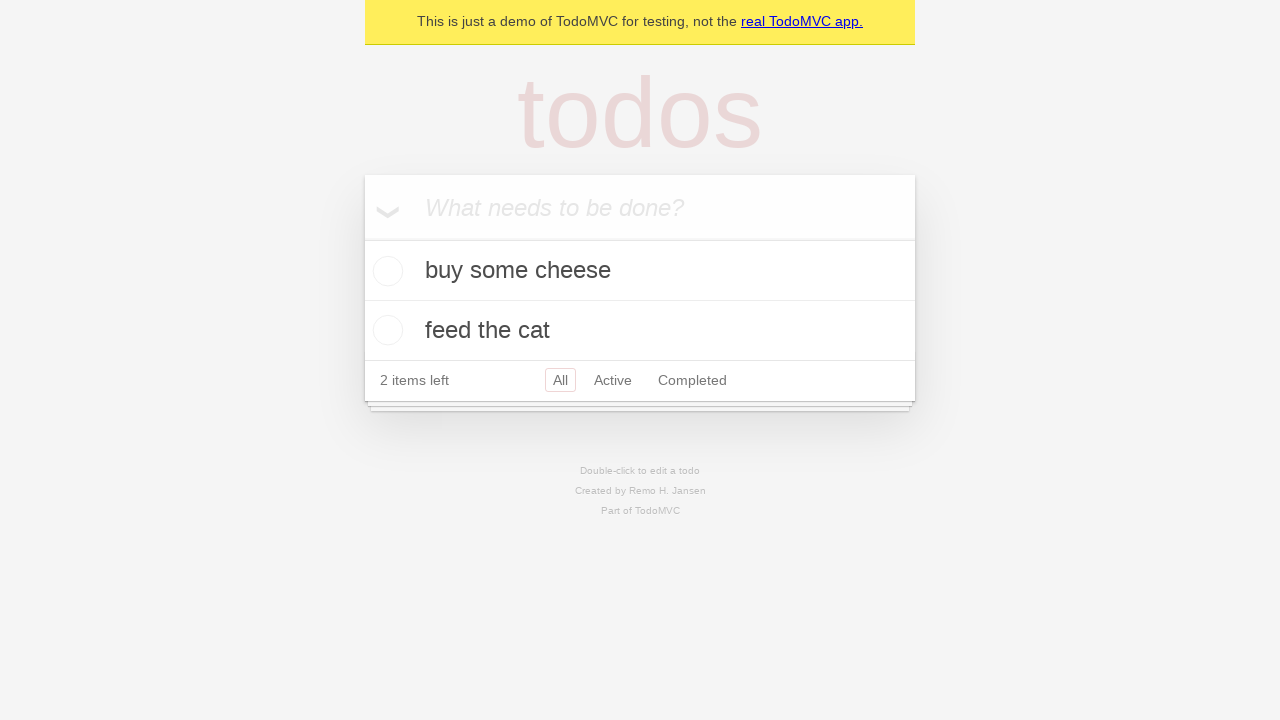

Filled new todo input with 'book a doctors appointment' on internal:attr=[placeholder="What needs to be done?"i]
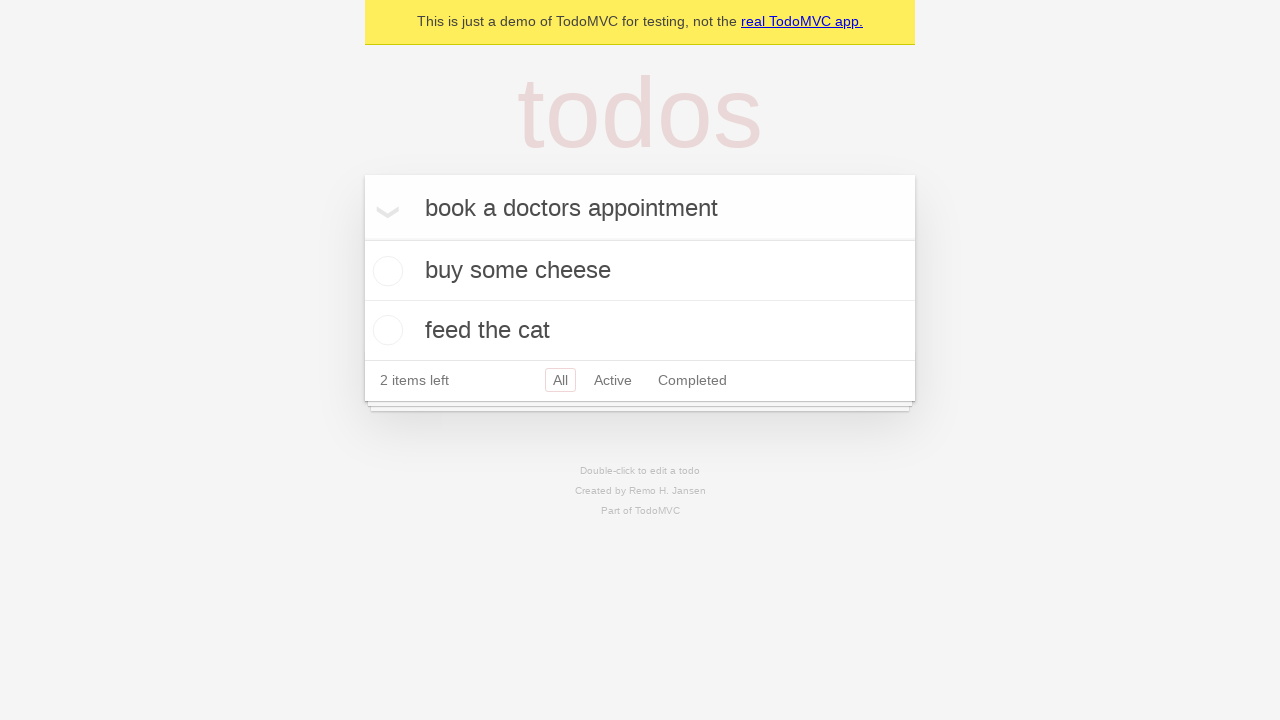

Pressed Enter to add third todo on internal:attr=[placeholder="What needs to be done?"i]
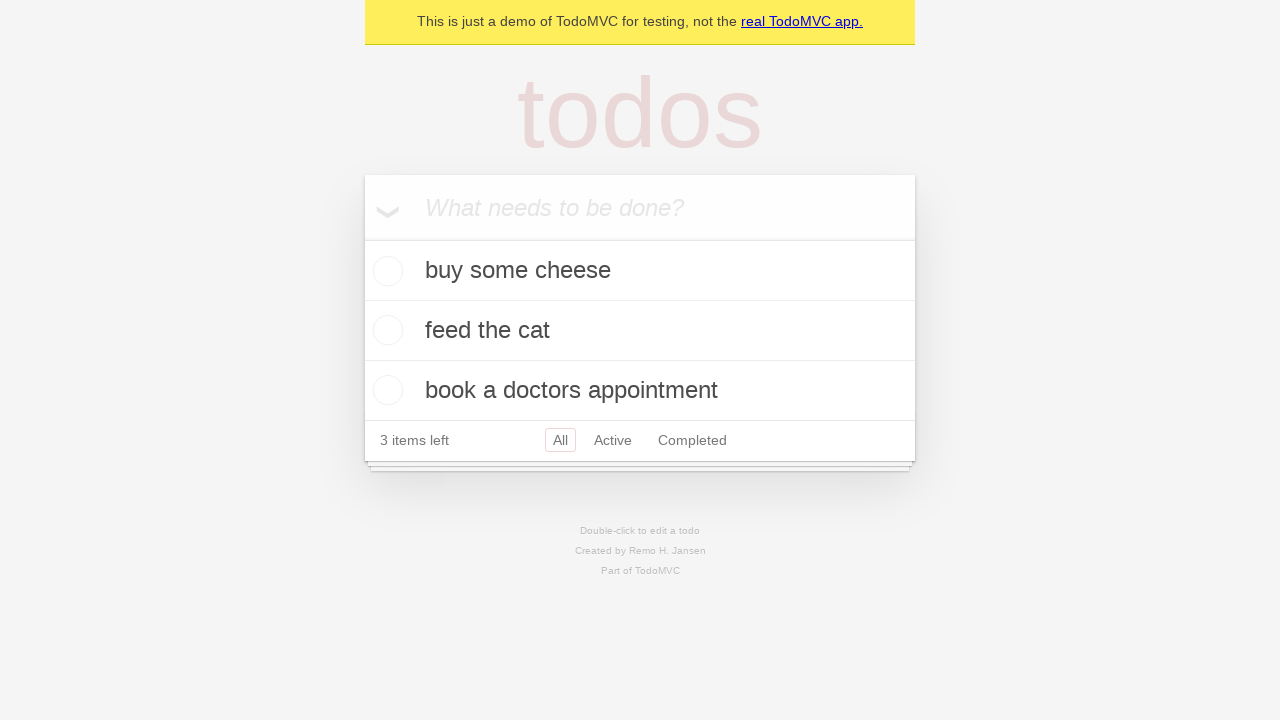

Clicked Active filter link at (613, 440) on internal:role=link[name="Active"i]
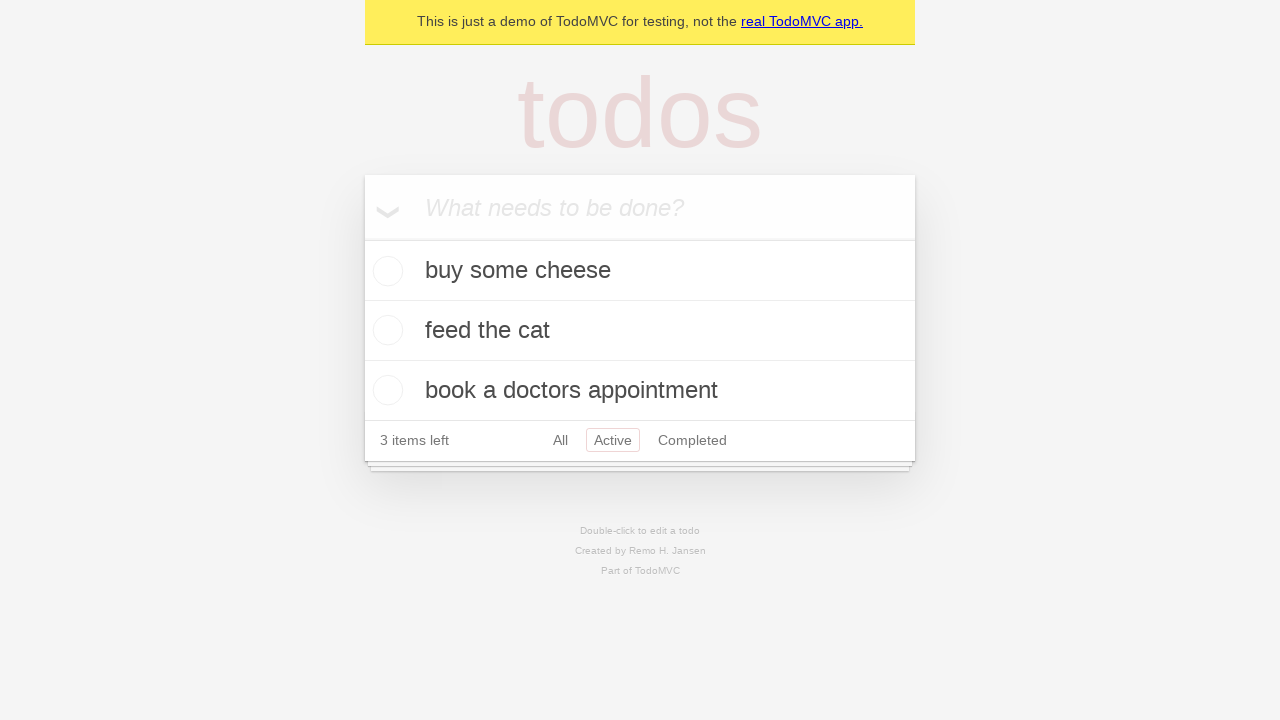

Clicked Completed filter link at (692, 440) on internal:role=link[name="Completed"i]
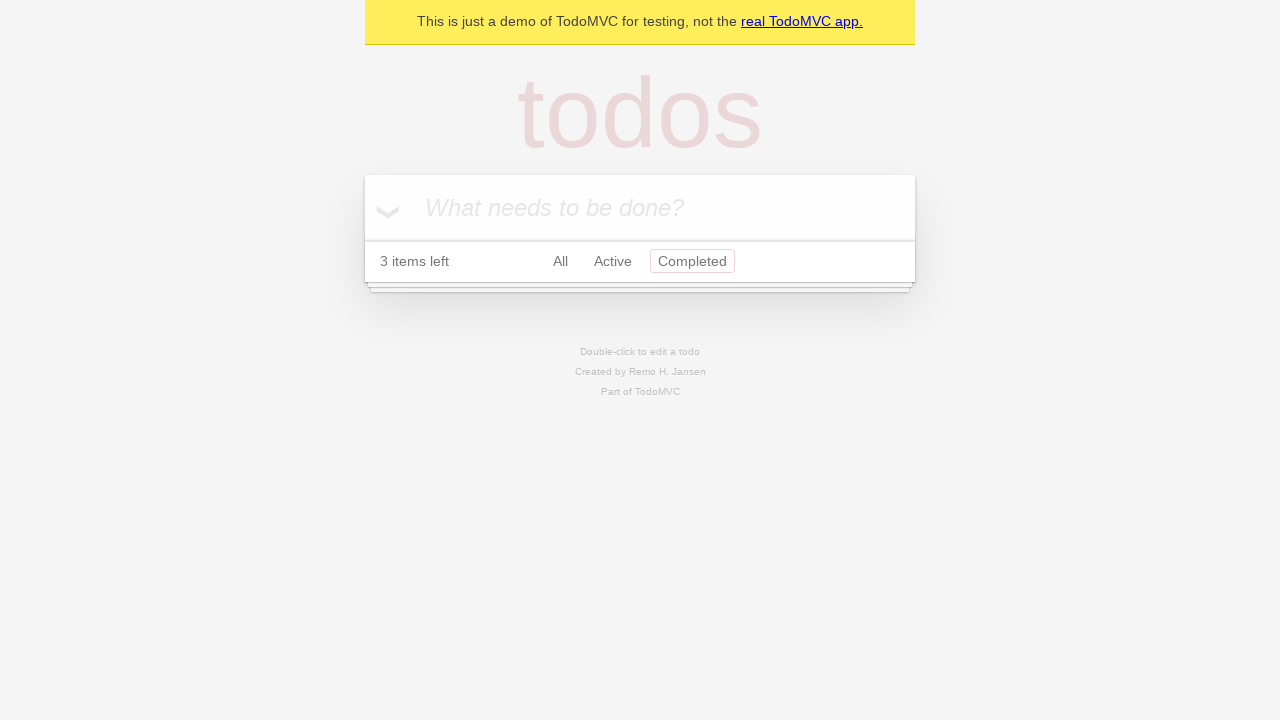

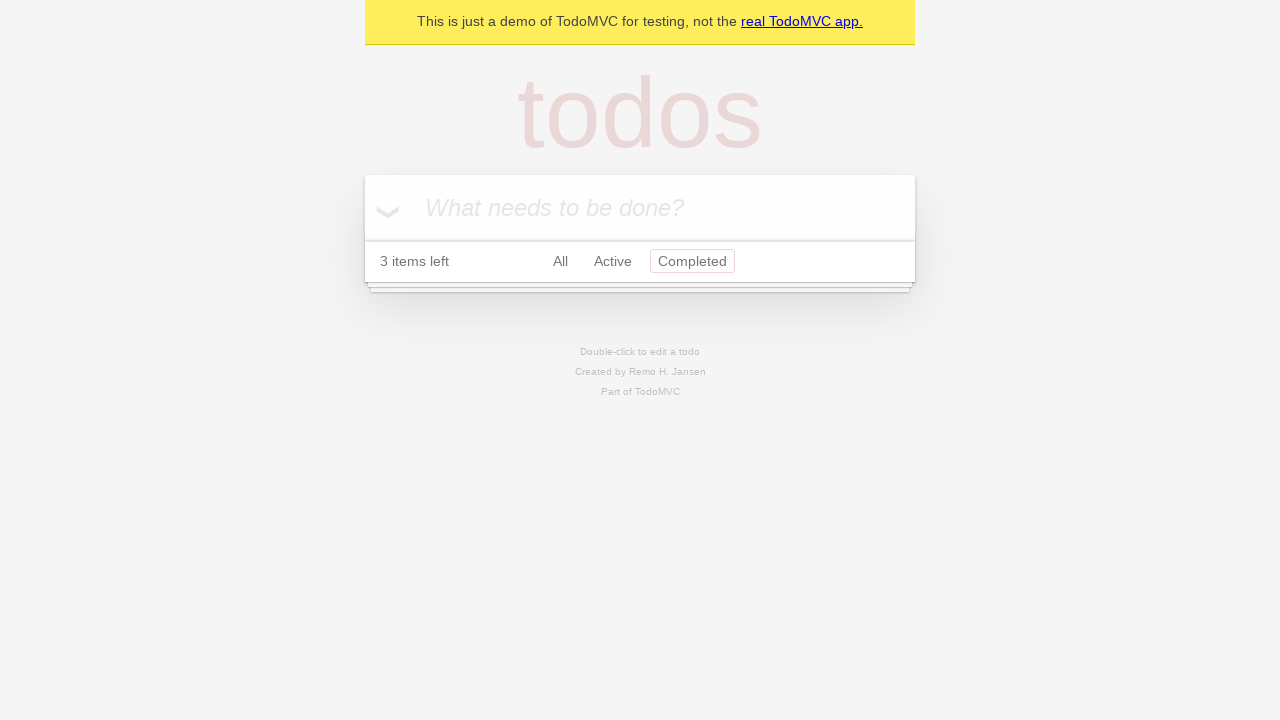